Tests the text box form on DemoQA by filling in full name, email, current address, and permanent address fields, then submitting the form and verifying the output matches the input.

Starting URL: https://demoqa.com/text-box

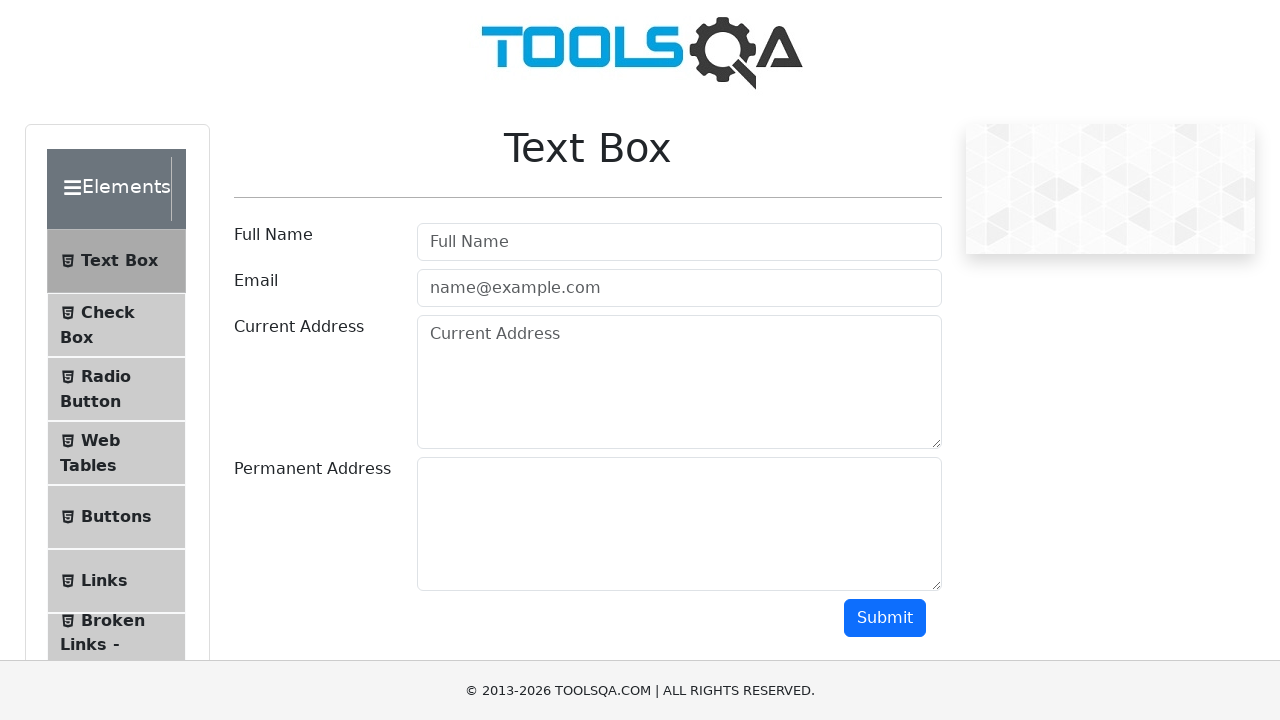

Filled full name field with 'Jennifer Morrison' on #userName
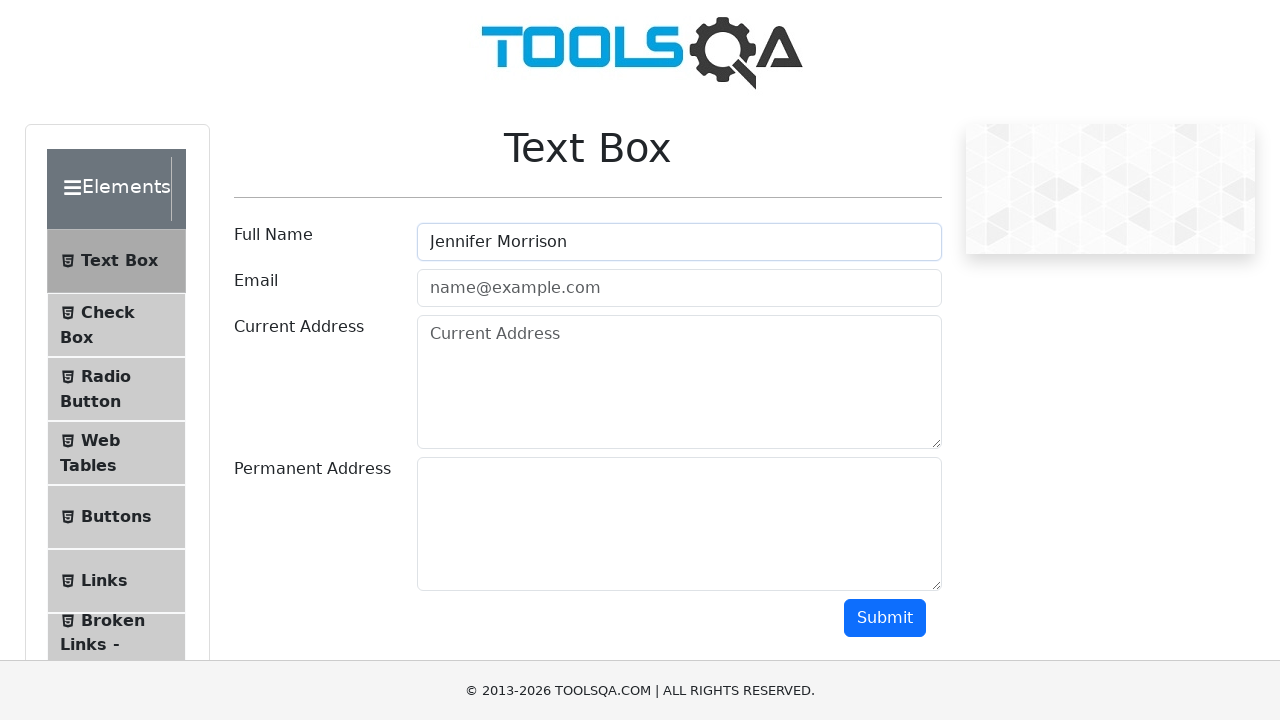

Filled email field with 'jennifer.morrison@testmail.com' on #userEmail
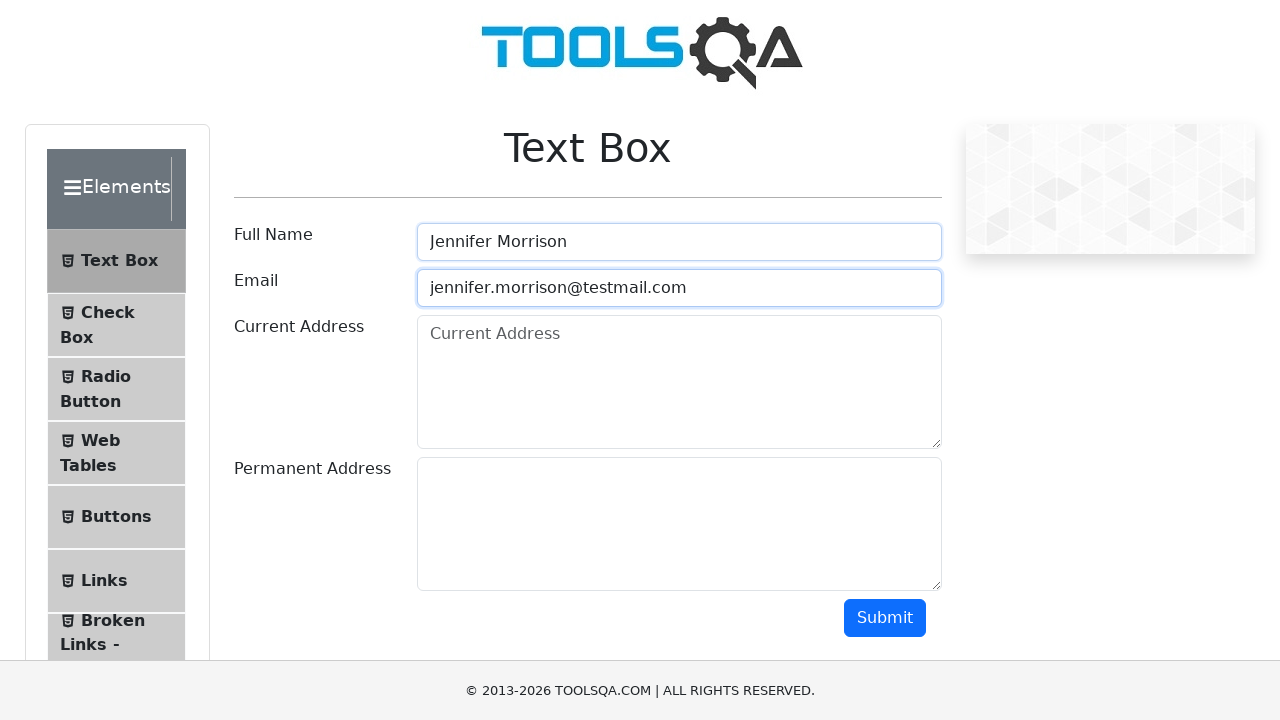

Filled current address field with '742 Evergreen Terrace, Springfield, IL 62701' on #currentAddress
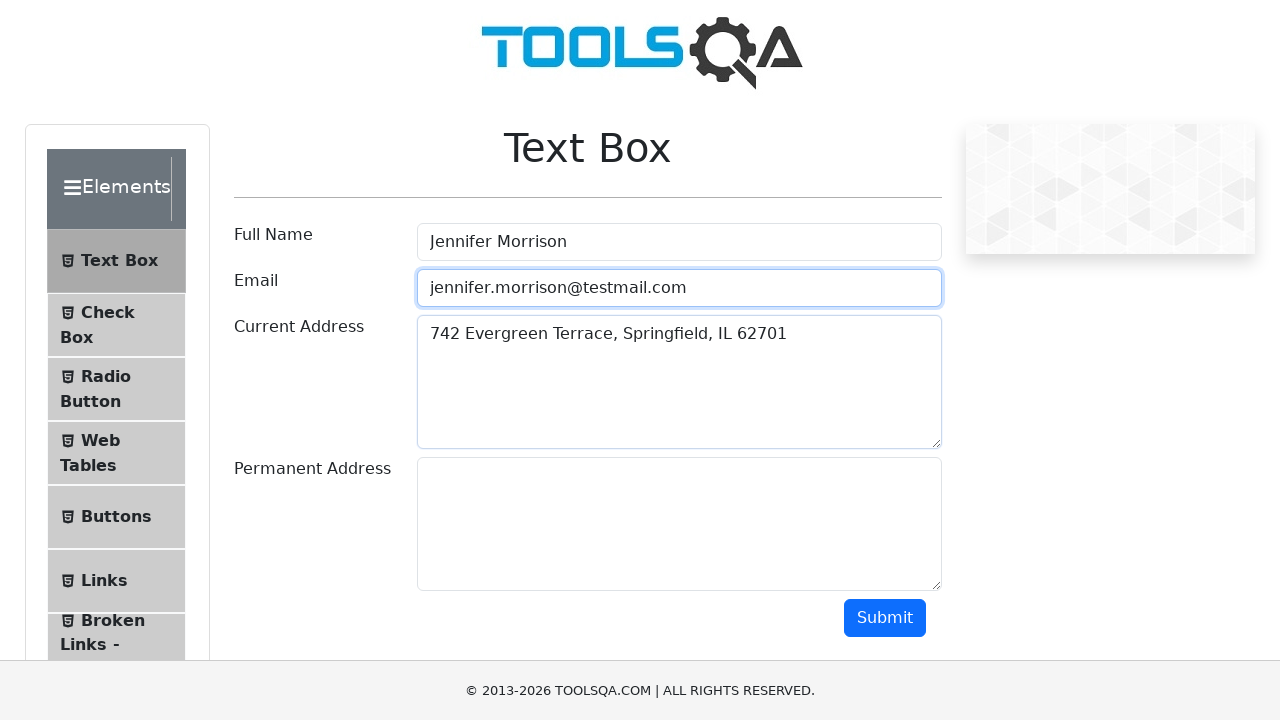

Filled permanent address field with '1600 Pennsylvania Avenue NW, Washington, DC 20500' on #permanentAddress
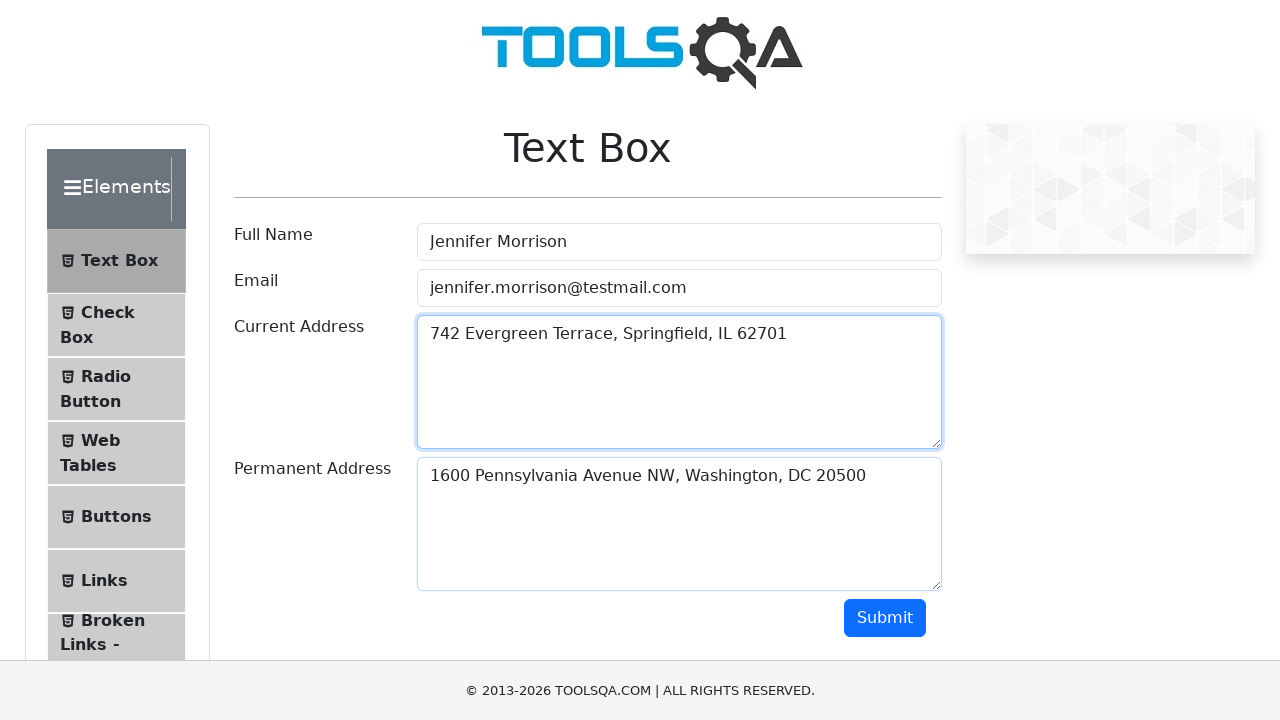

Clicked Submit button to submit the form at (885, 618) on xpath=//button[contains(text(), 'Submit')]
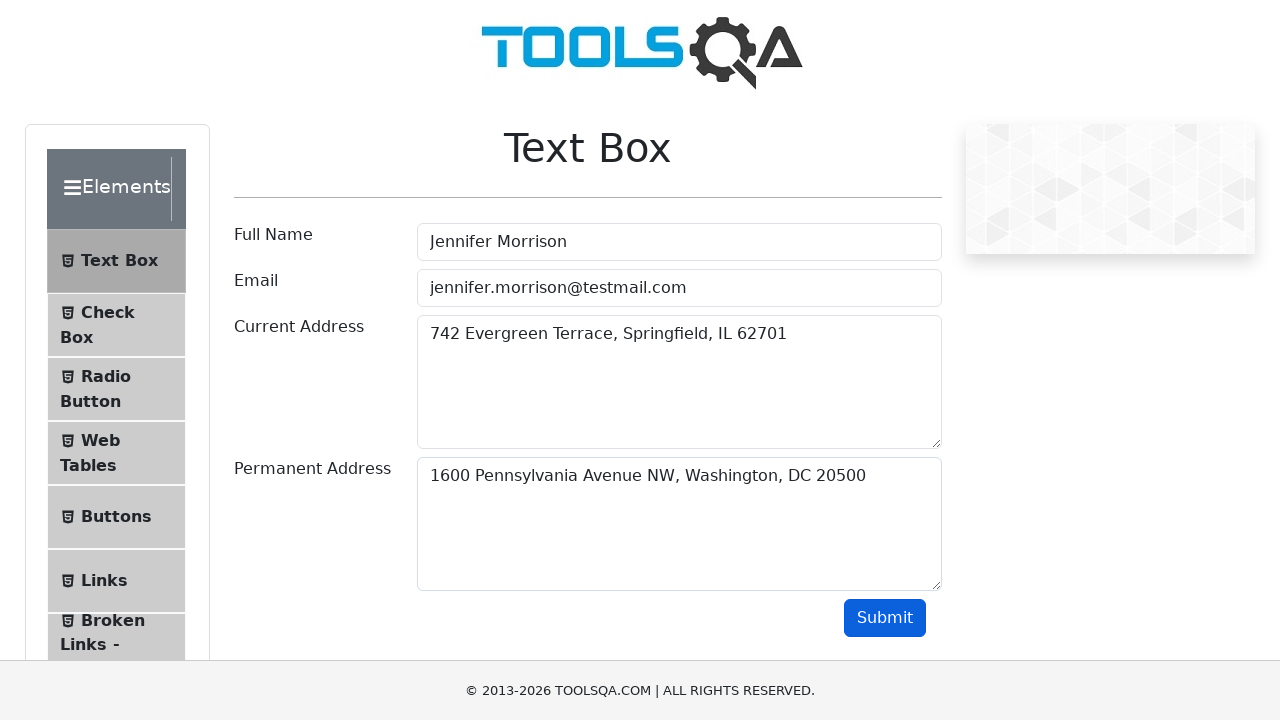

Output name field loaded after form submission
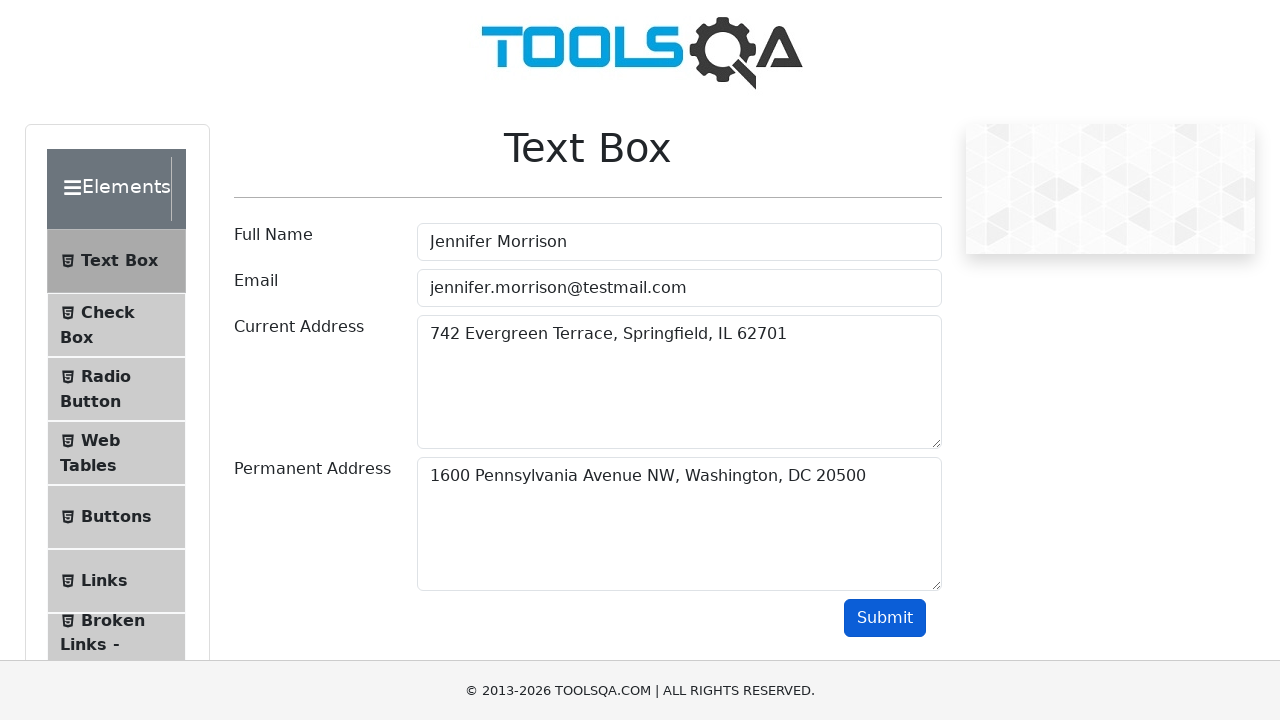

Output email field loaded after form submission
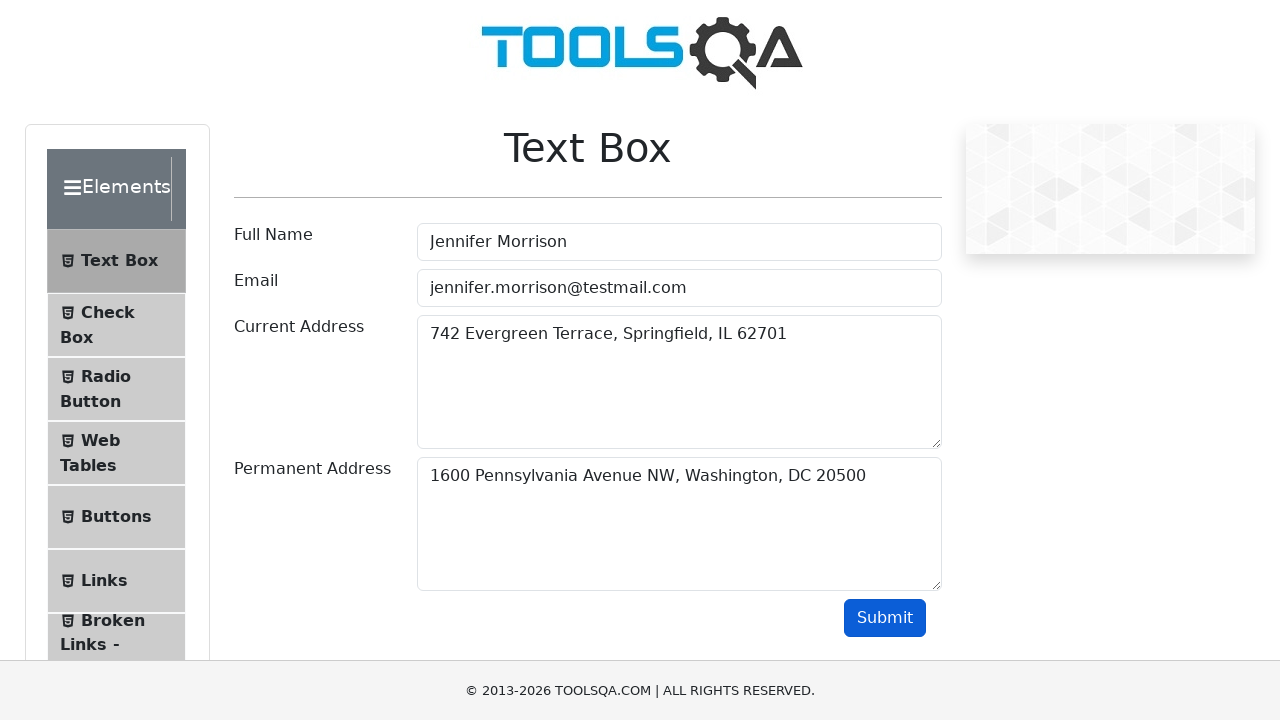

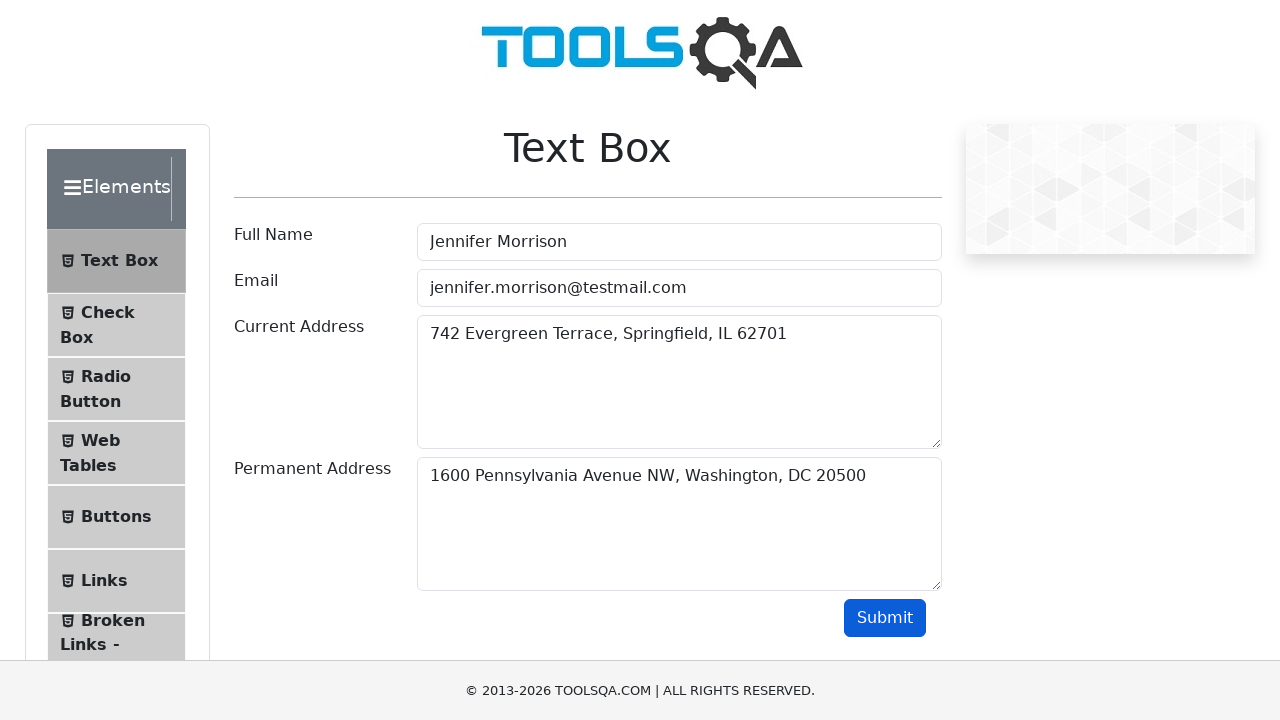